Tests checkbox functionality by checking and unchecking a Sunday checkbox and verifying its state

Starting URL: https://testautomationpractice.blogspot.com/

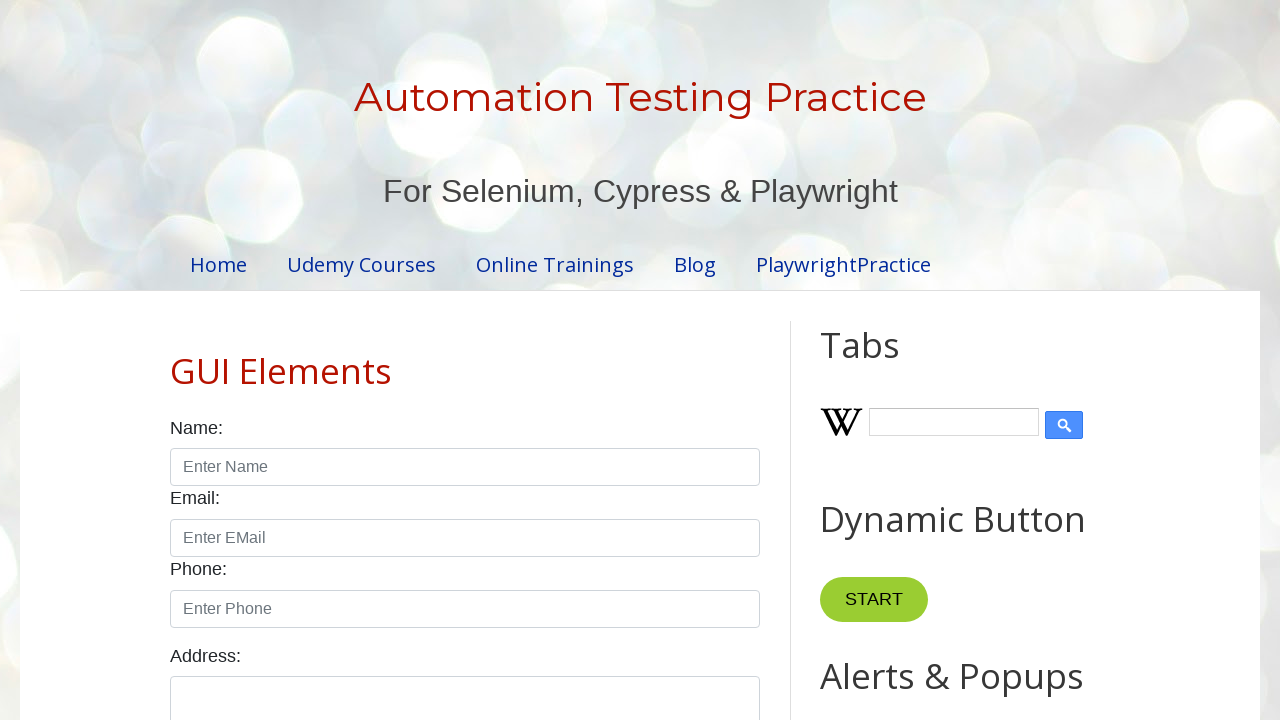

Checked the Sunday checkbox at (176, 360) on #sunday
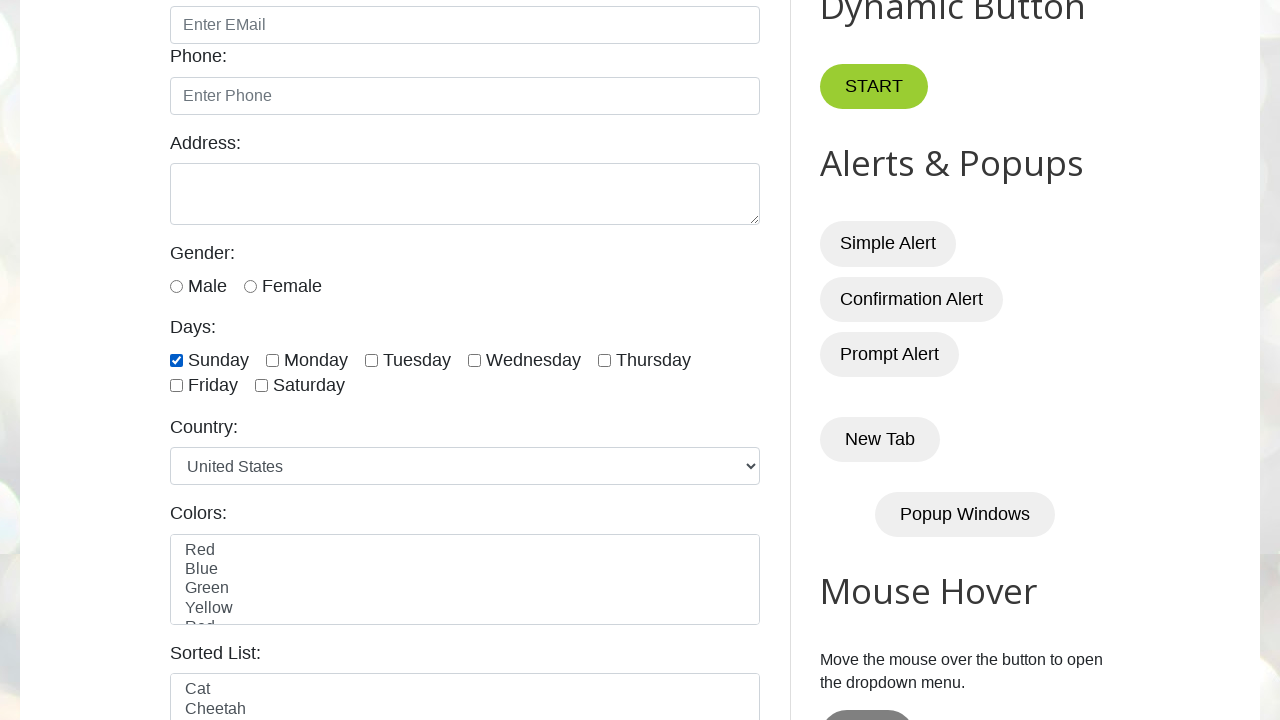

Verified that Sunday checkbox is checked
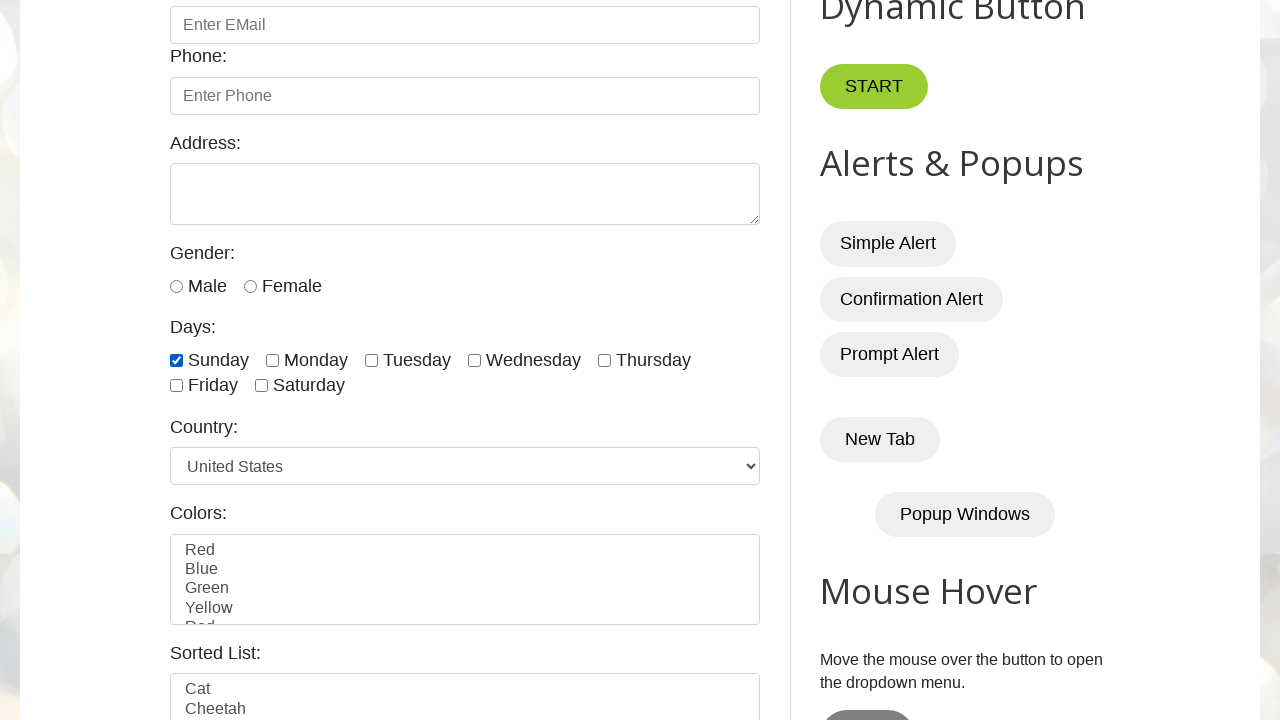

Unchecked the Sunday checkbox at (176, 360) on #sunday
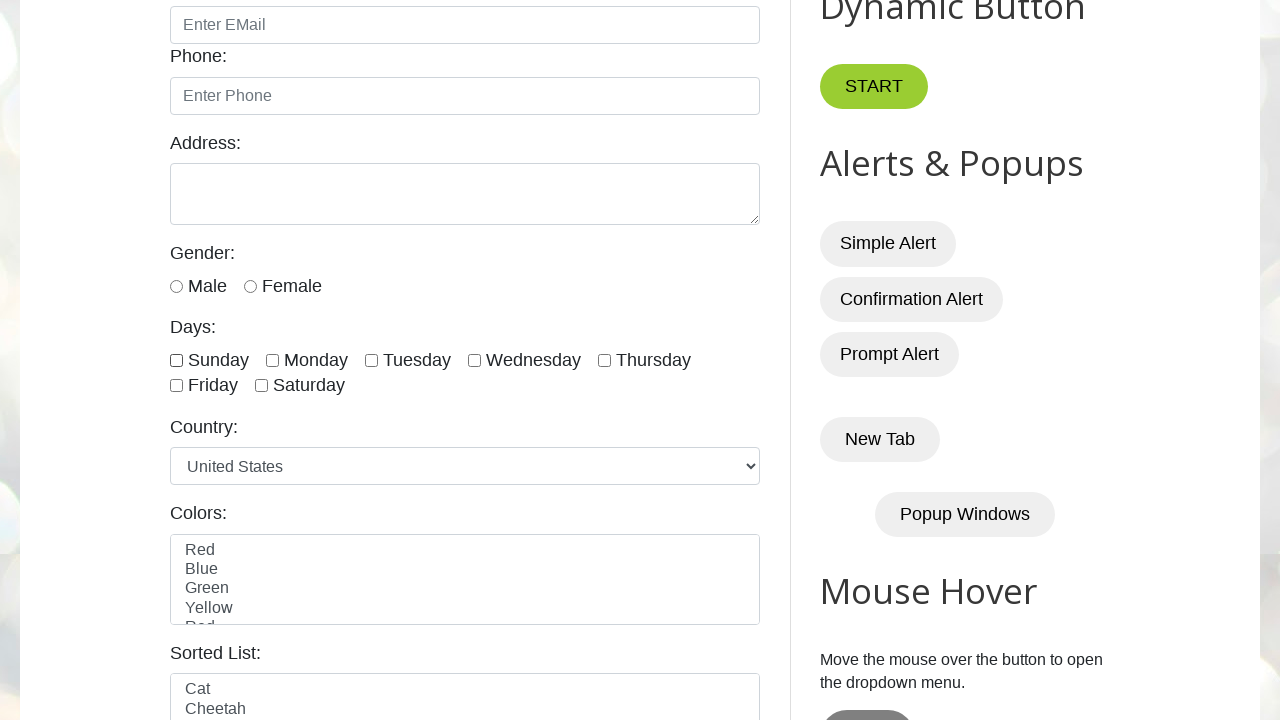

Verified that Sunday checkbox is unchecked
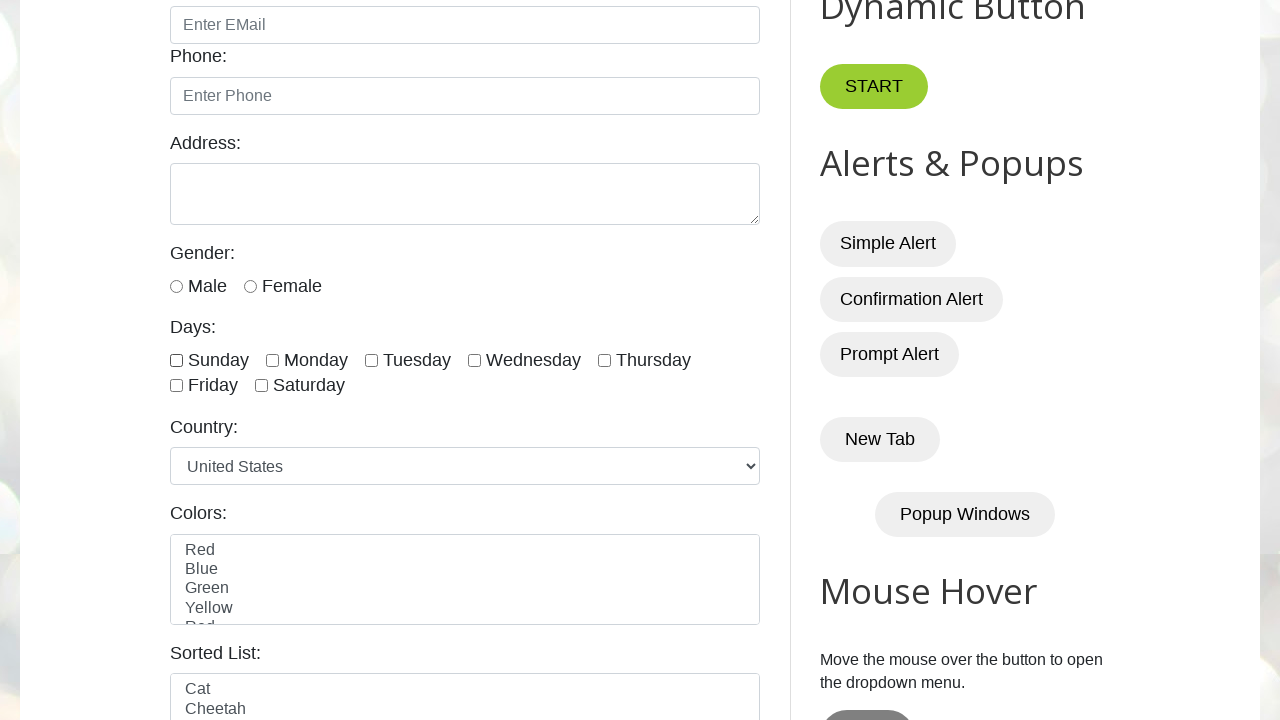

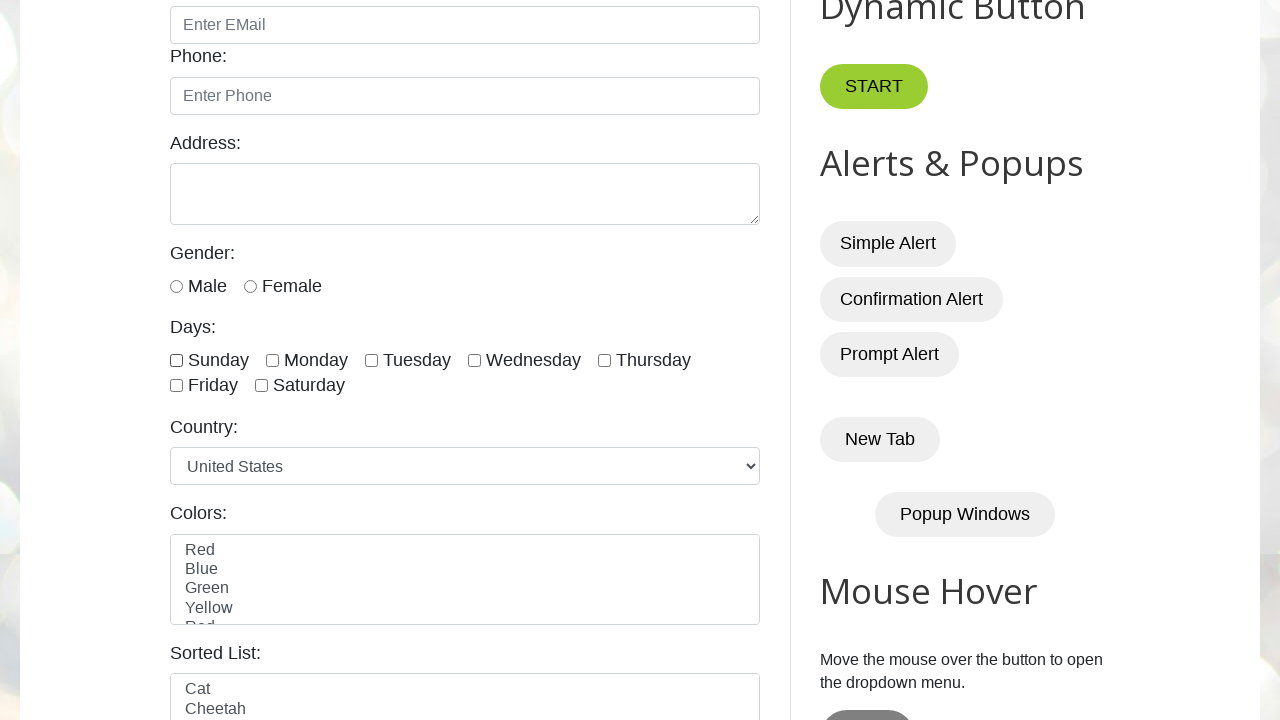